Tests the DemoQA text box form by filling in full name, email, current address, and permanent address fields, then submitting and verifying the displayed output matches the input values.

Starting URL: https://demoqa.com/text-box

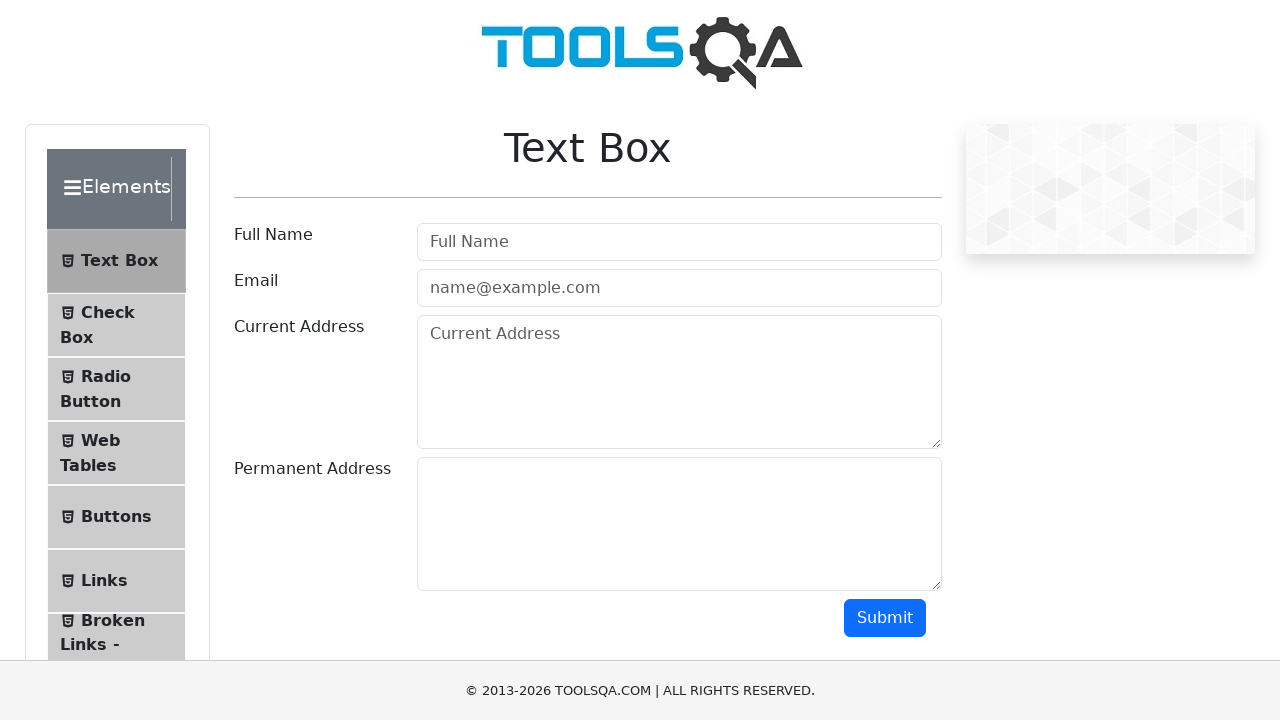

Filled full name field with 'Teofil Ursan' on #userName
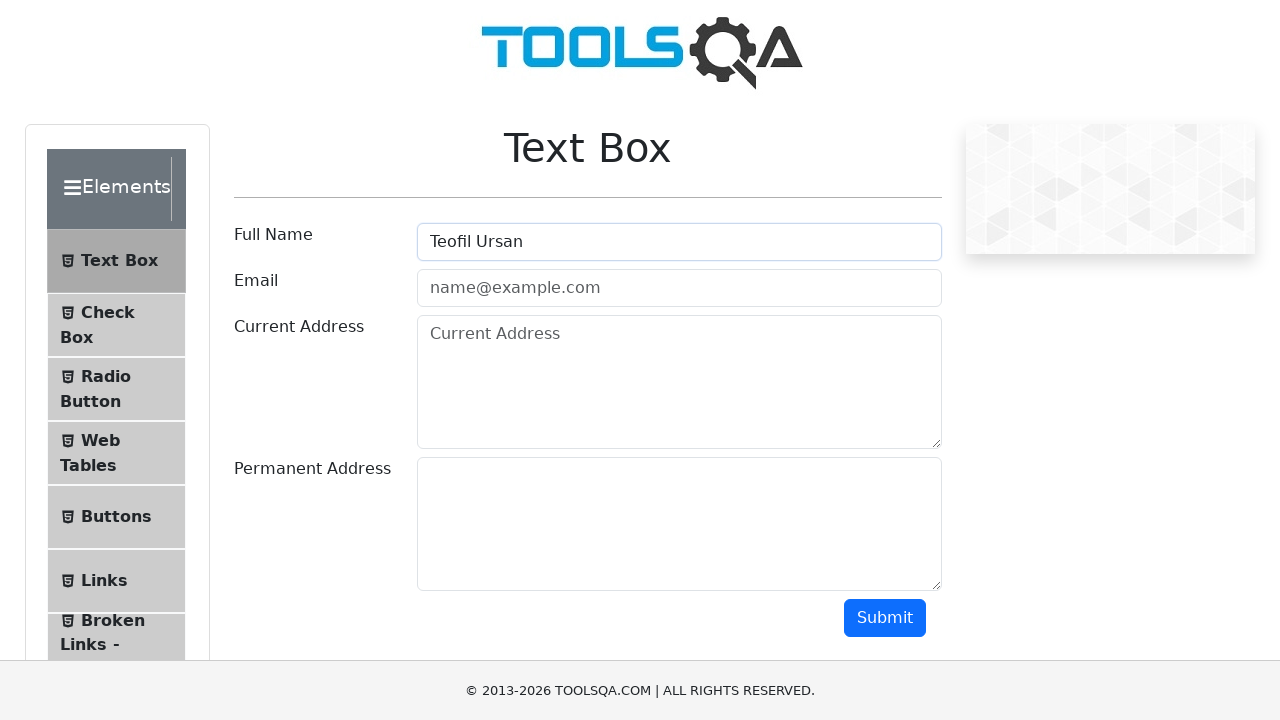

Filled email field with 'teo@test.com' on #userEmail
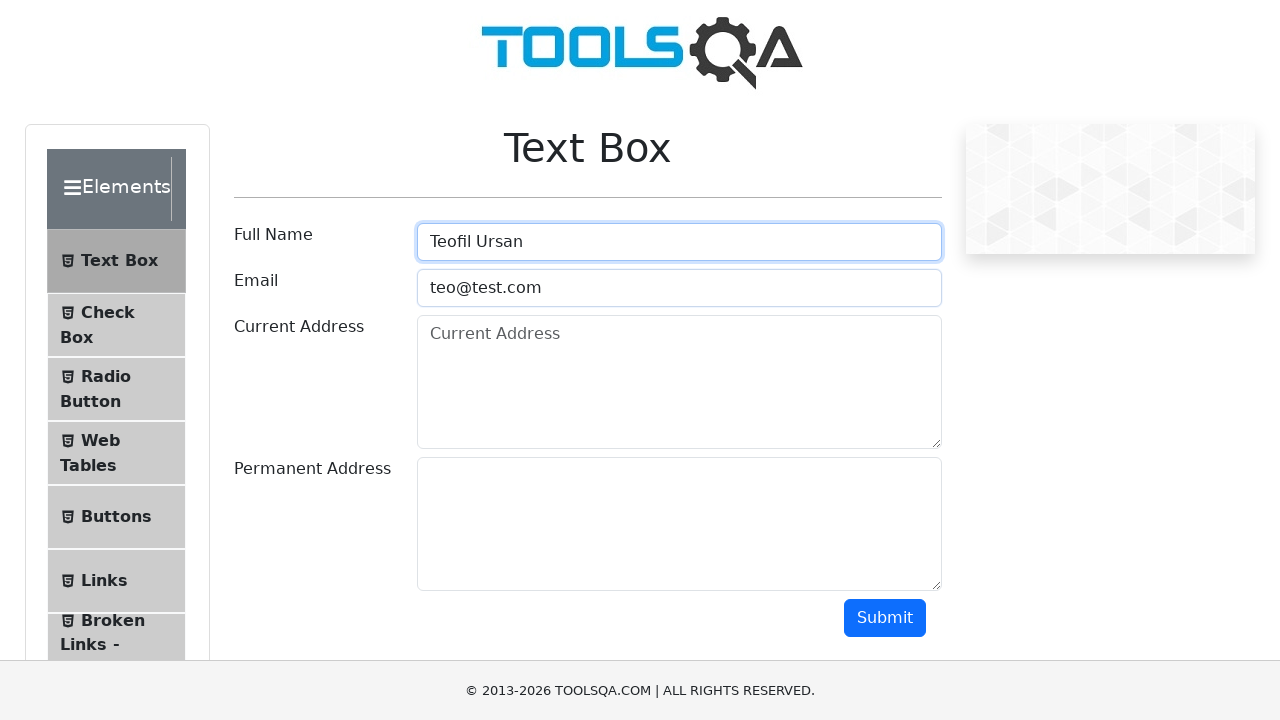

Filled current address field with 'Iasi' on #currentAddress
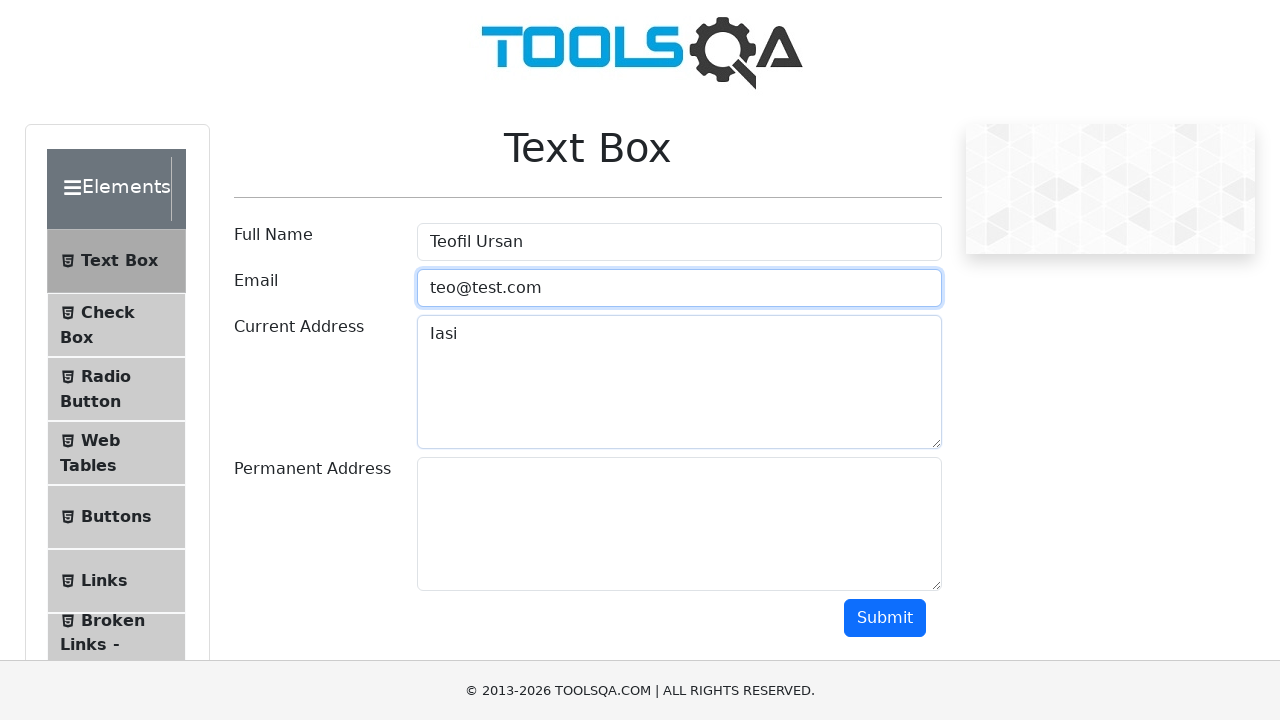

Filled permanent address field with 'Iasi' on #permanentAddress
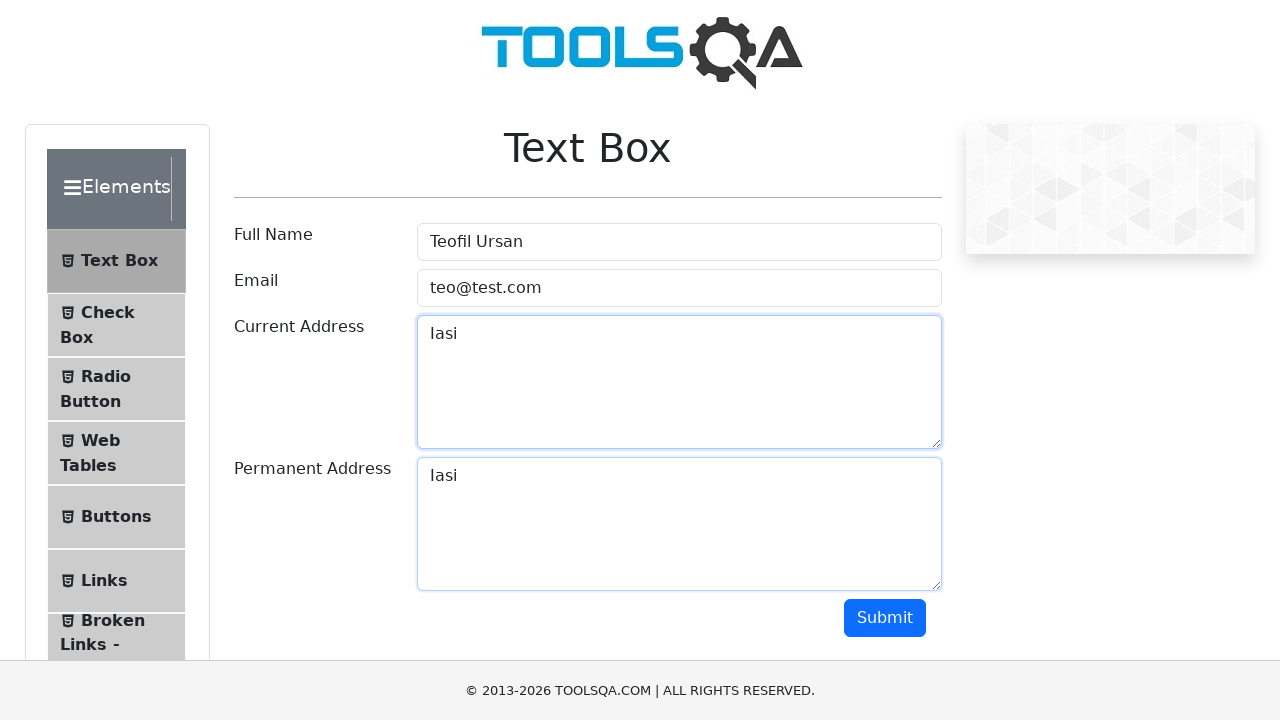

Clicked submit button to submit form at (885, 618) on #submit
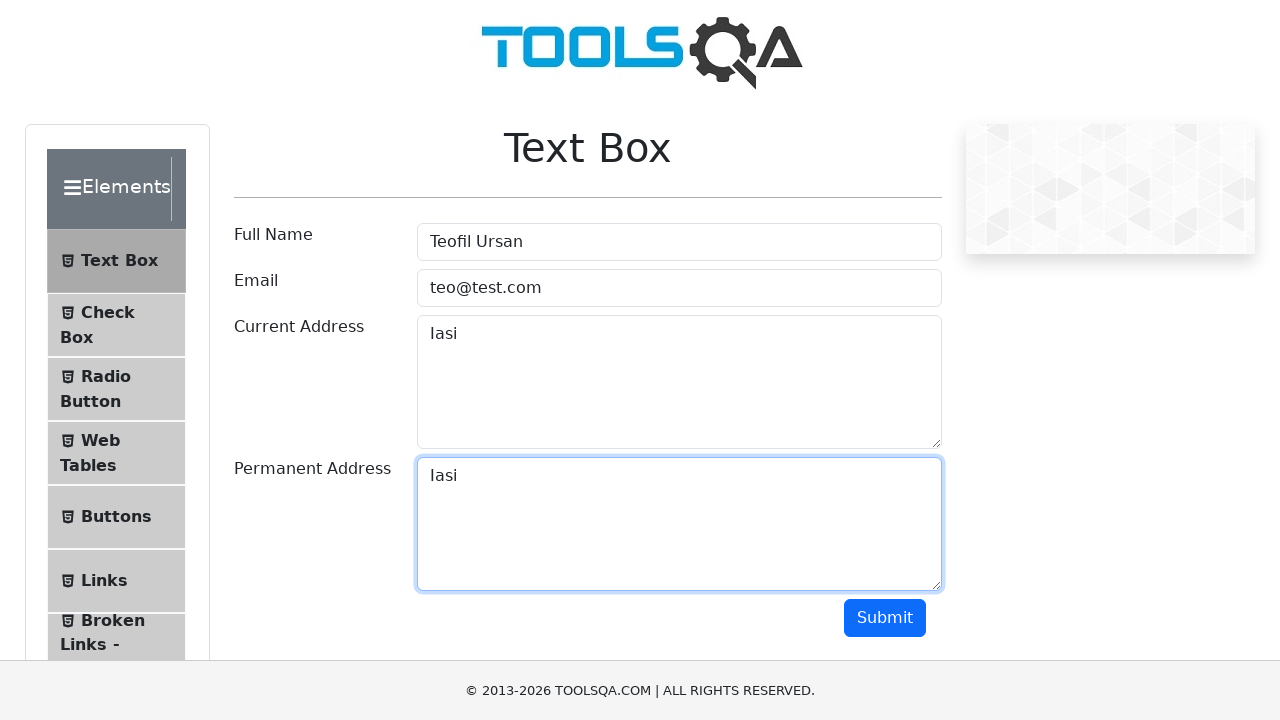

Waited for name output to load
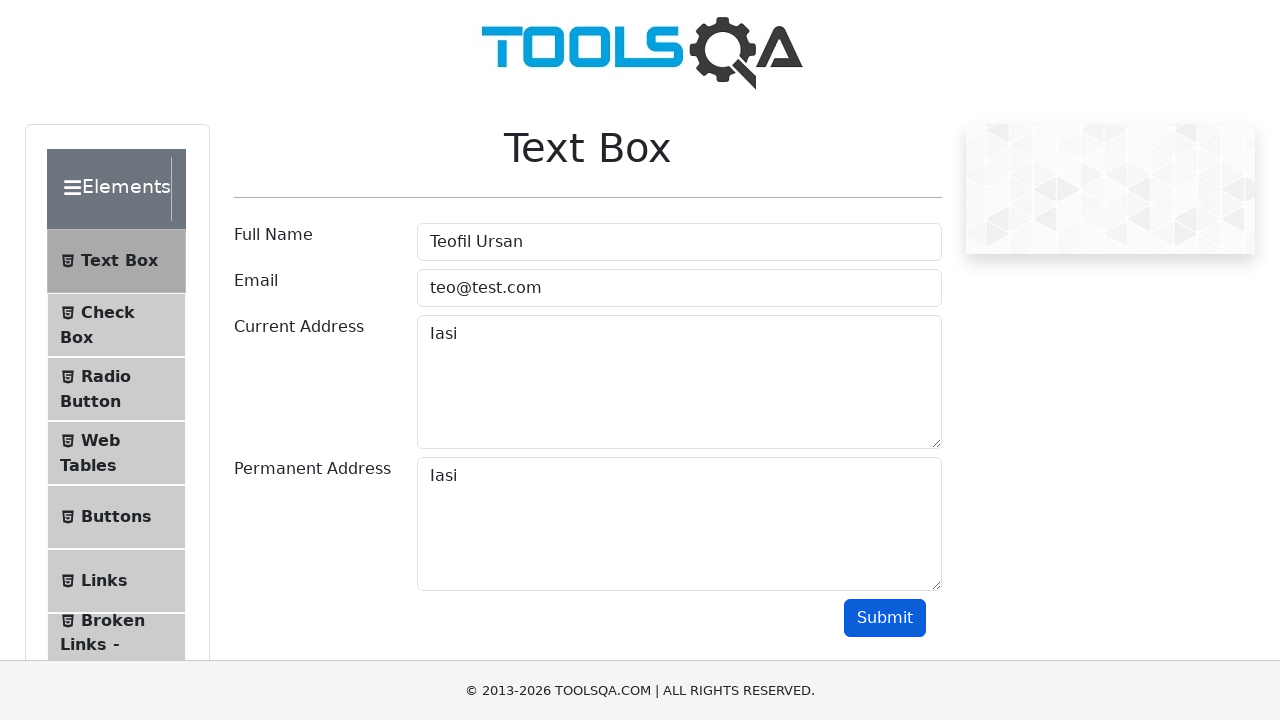

Retrieved name output text: Name:Teofil Ursan
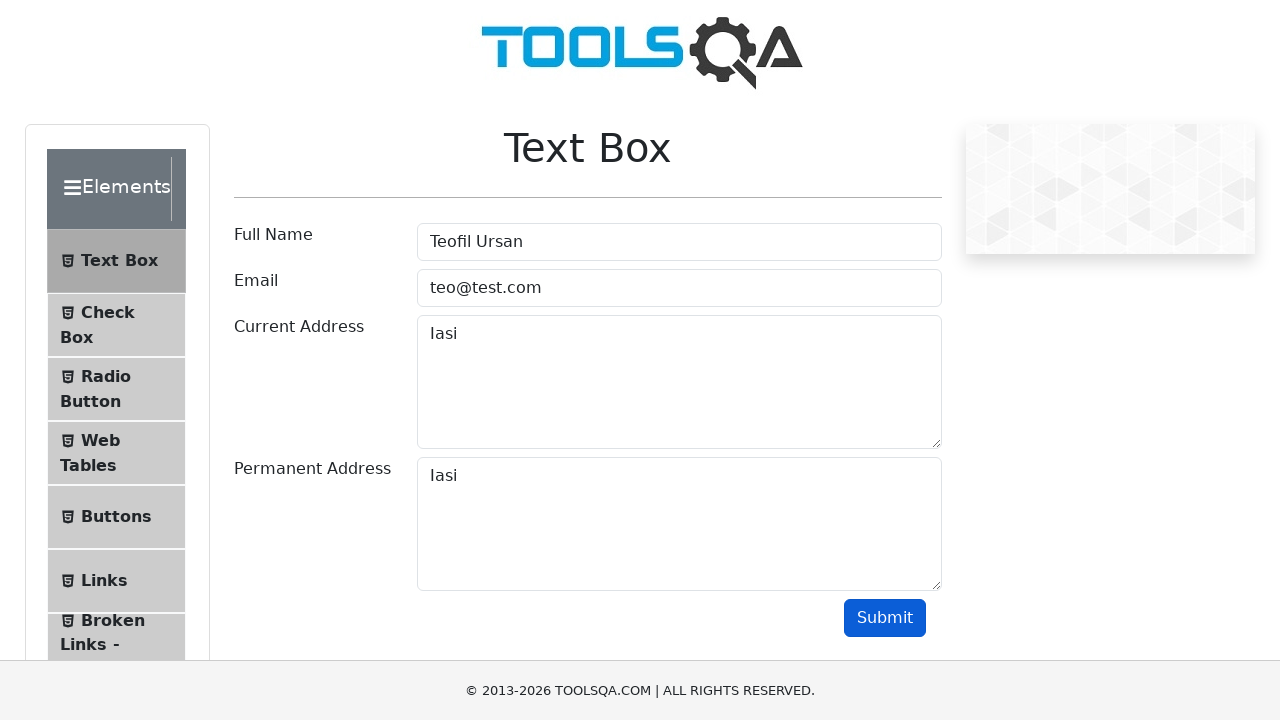

Verified name output matches input 'Teofil Ursan'
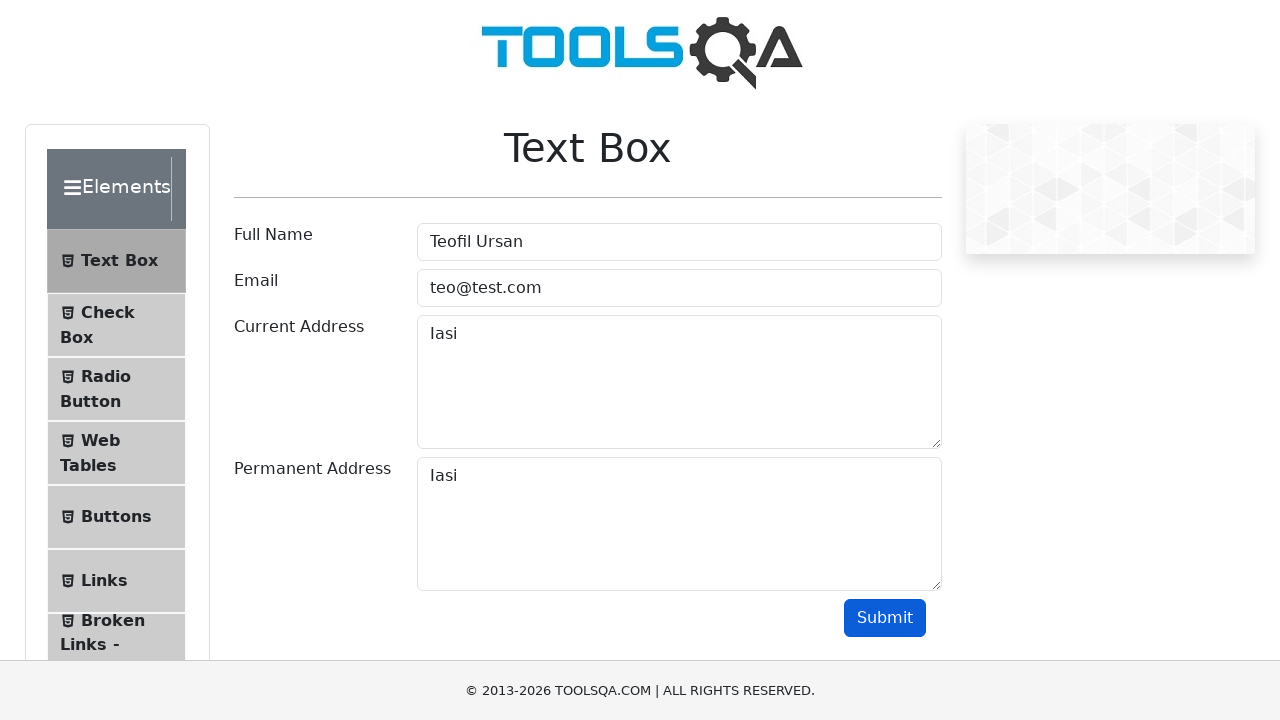

Retrieved email output text: Email:teo@test.com
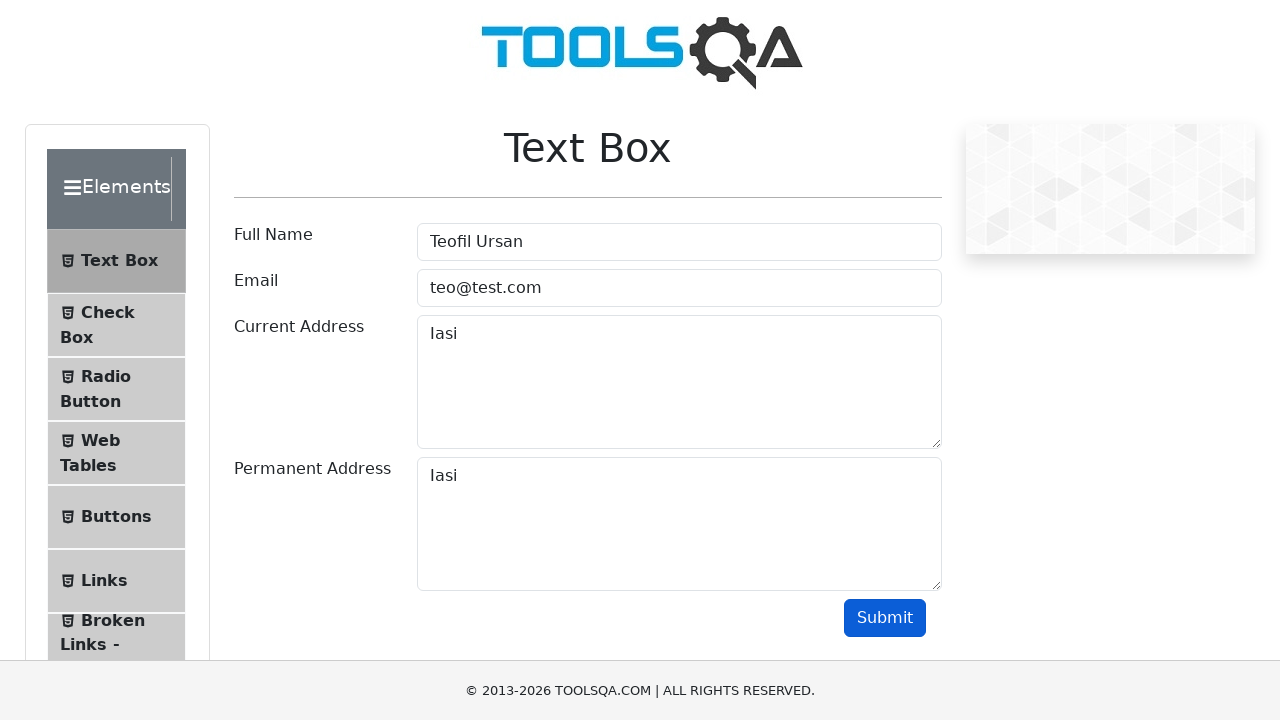

Verified email output matches input 'teo@test.com'
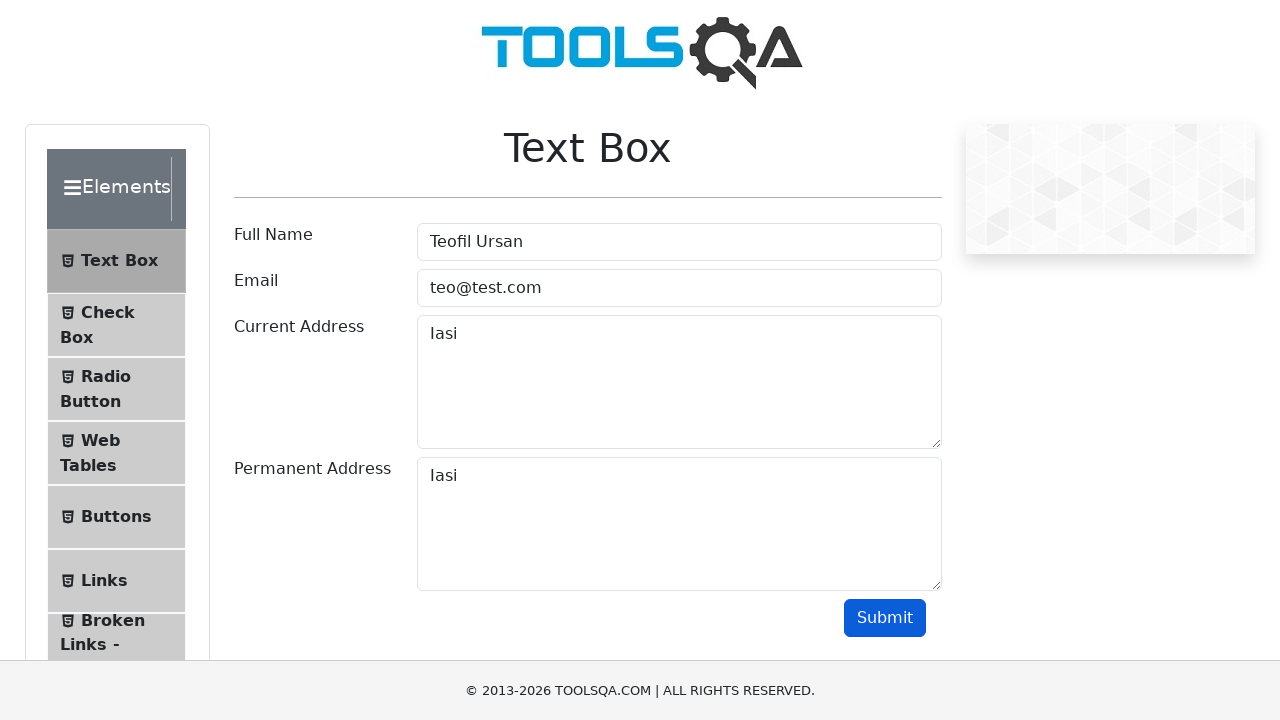

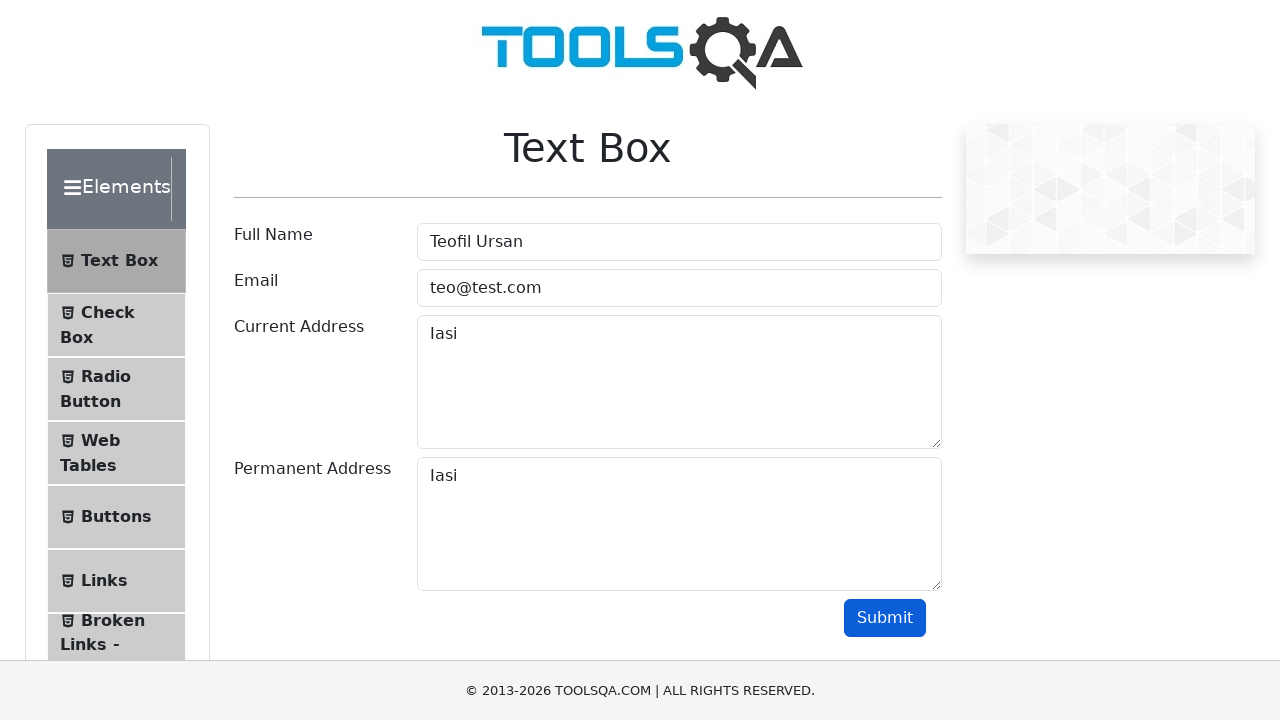